Navigates to OrangeHRM login page and clicks on the "Forgot Password" link to access password recovery

Starting URL: https://opensource-demo.orangehrmlive.com/web/index.php/auth/login

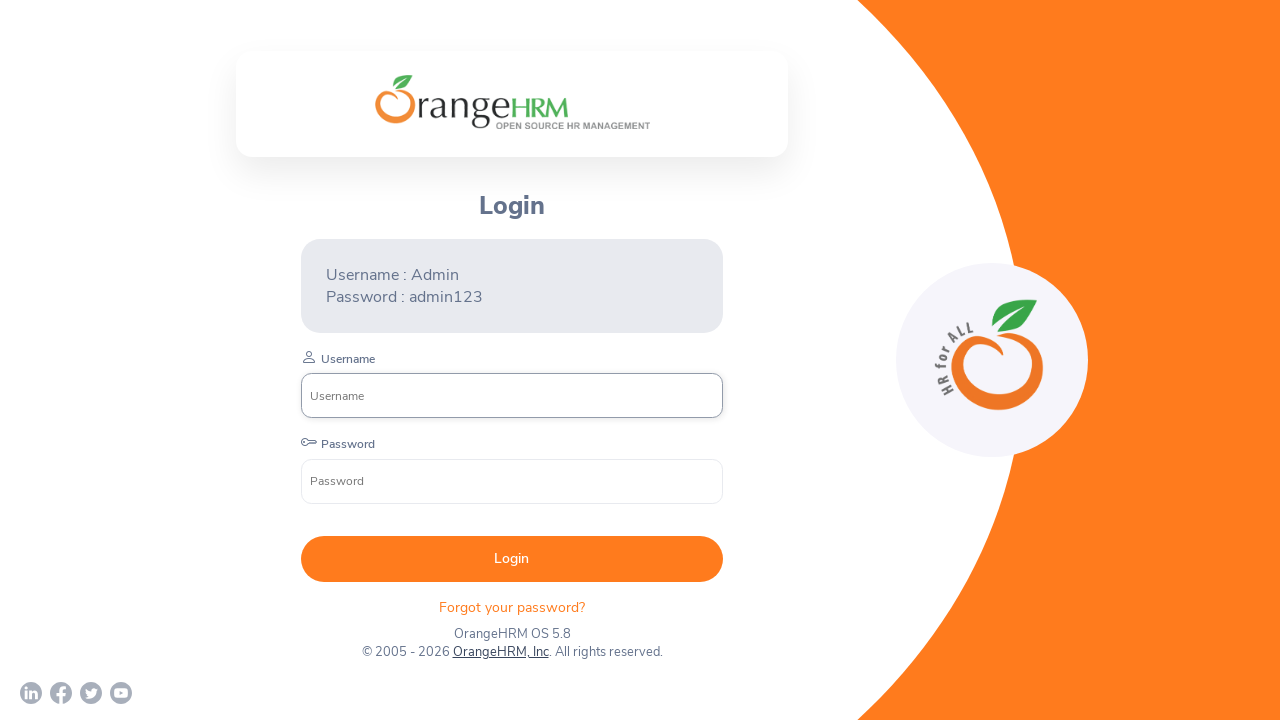

Navigated to OrangeHRM login page
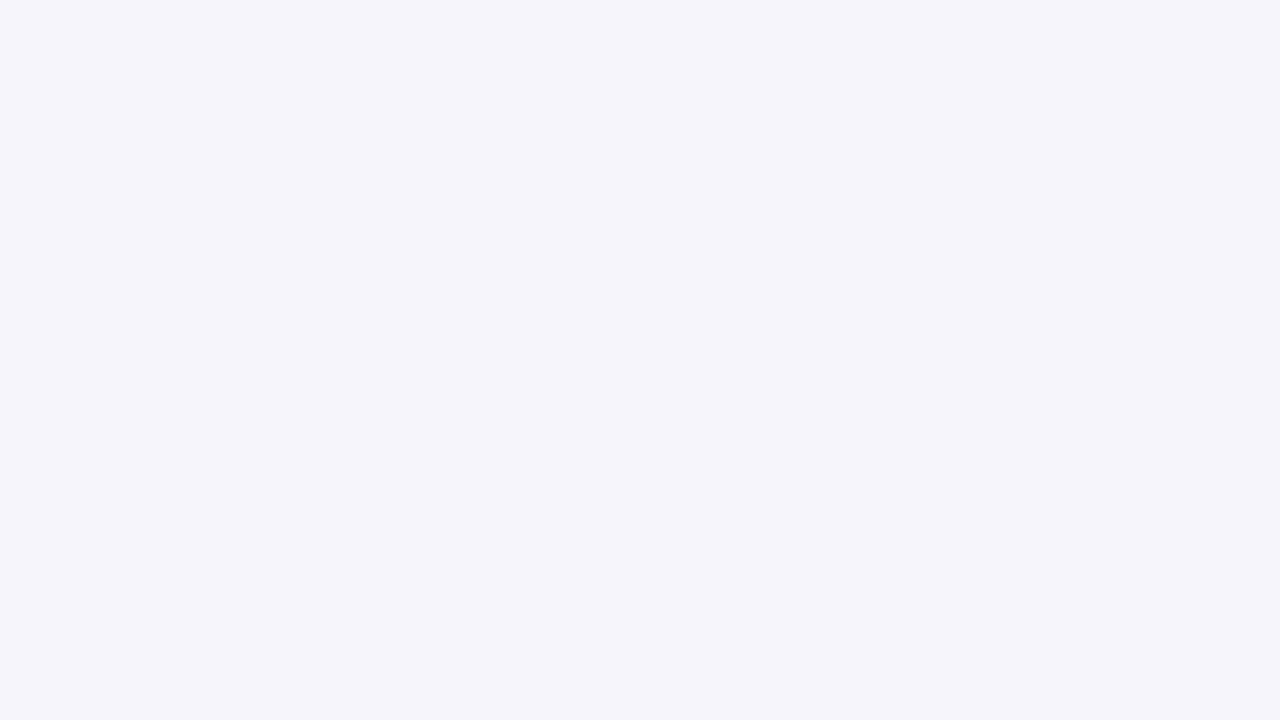

Clicked on the 'Forgot Password' link to access password recovery at (512, 606) on p.oxd-text.oxd-text--p.orangehrm-login-forgot-header
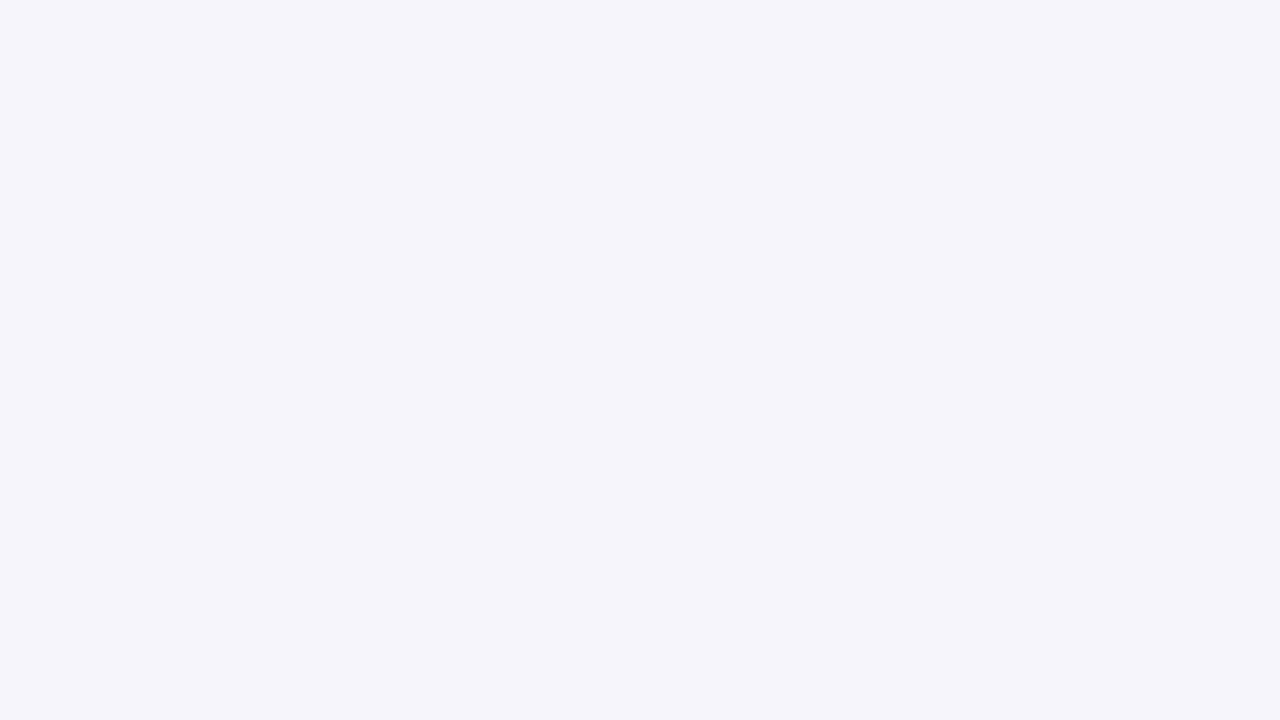

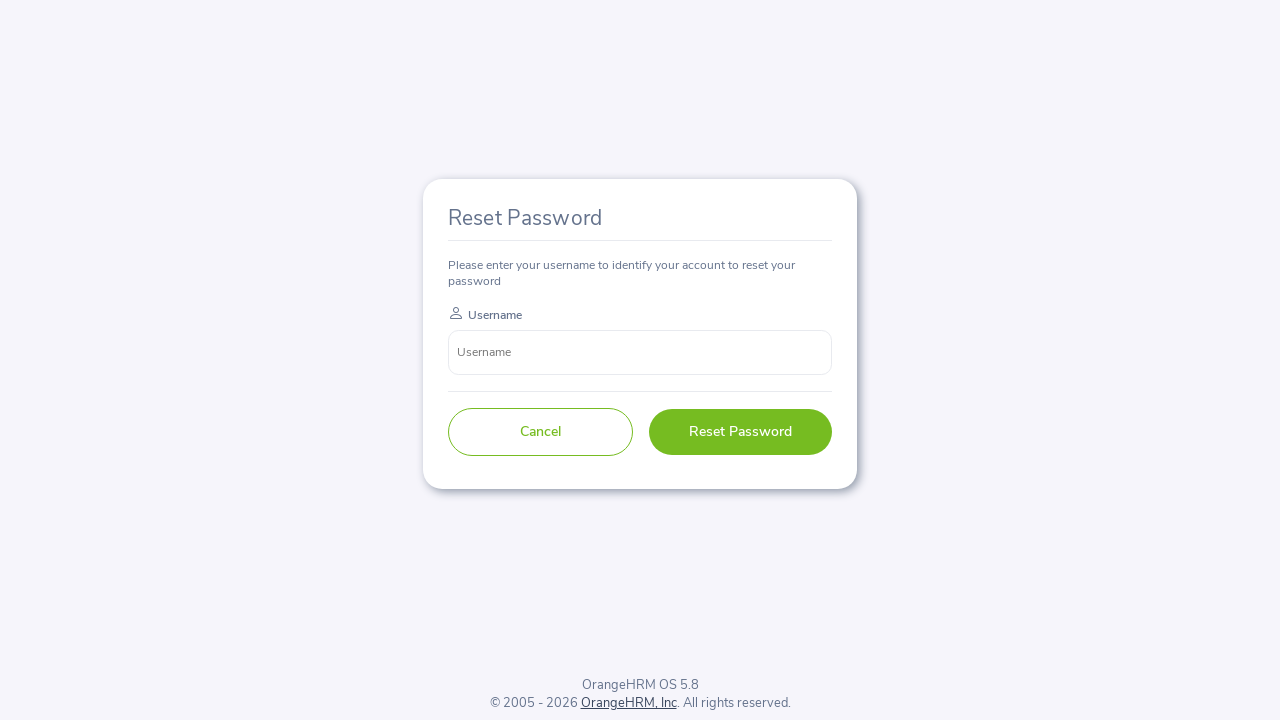